Tests the VIB34D page by loading it, waiting for initialization, and verifying that the main canvas element exists and the loading screen is hidden.

Starting URL: https://domusgpt.github.io/vib34d-unified-refactor/

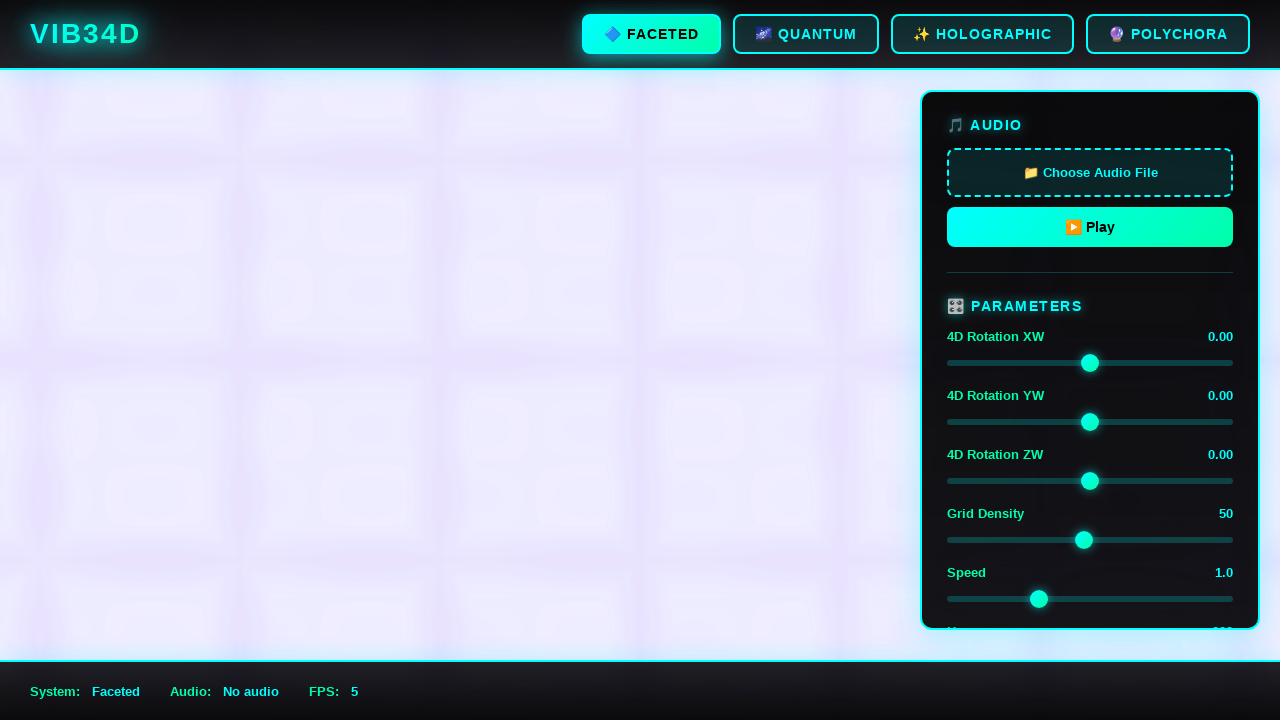

Waited 3000ms for page to fully initialize
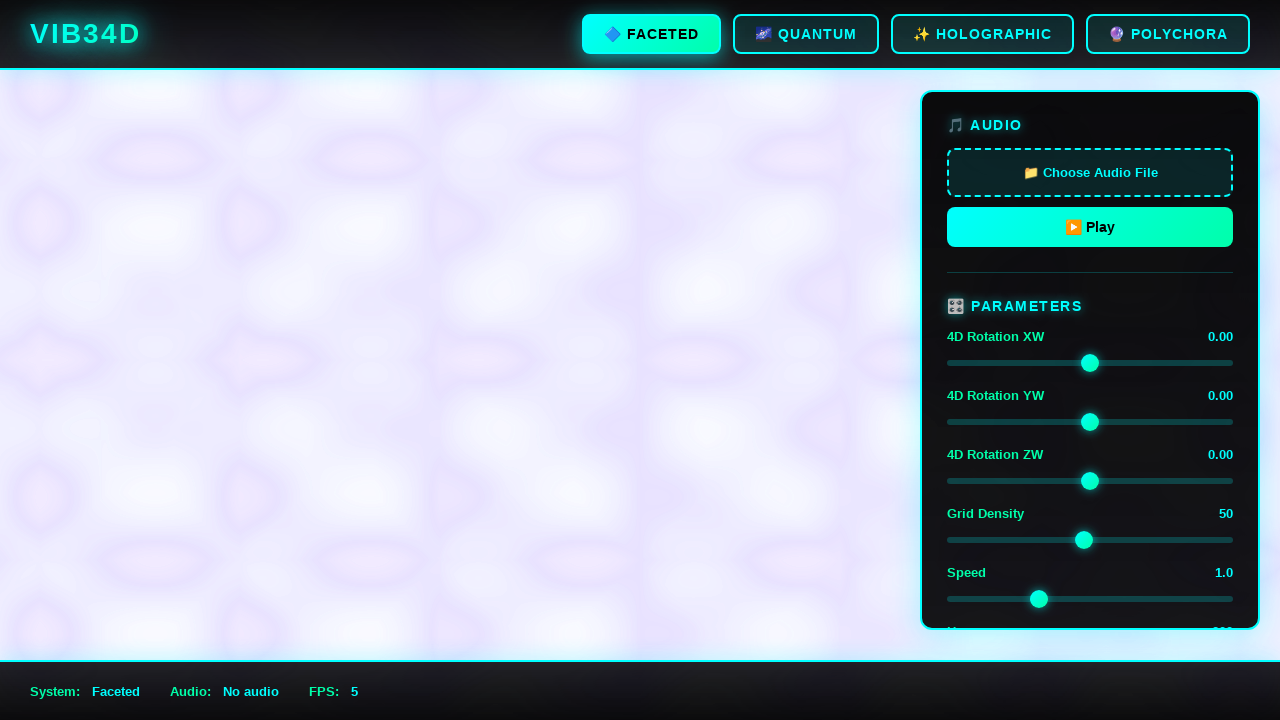

Queried for main canvas element with id 'mainCanvas'
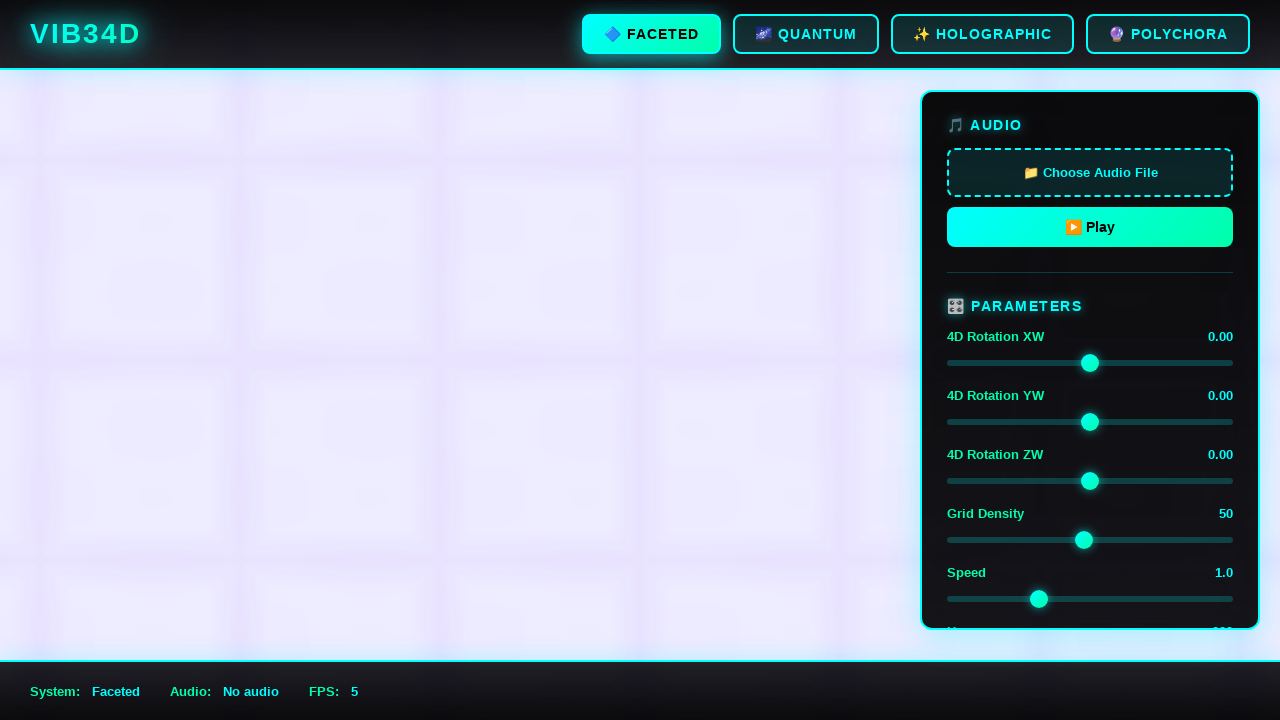

Verified main canvas element exists
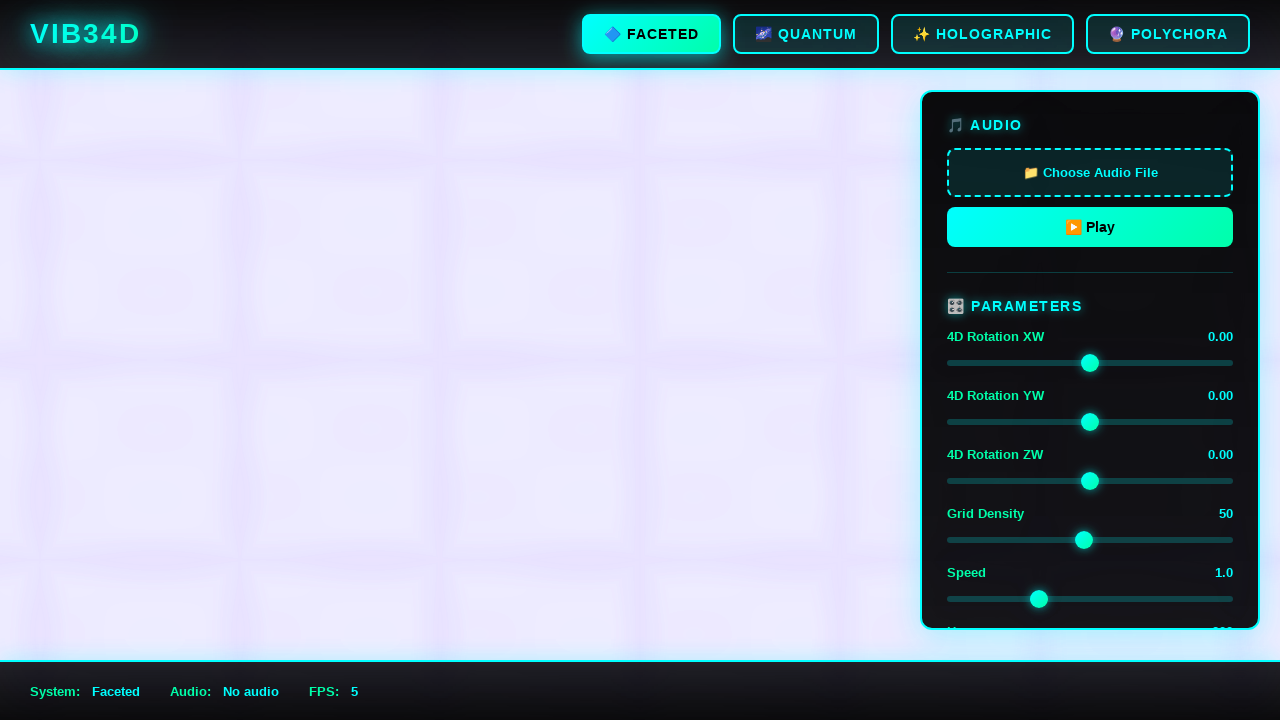

Queried for loading screen element with id 'loading'
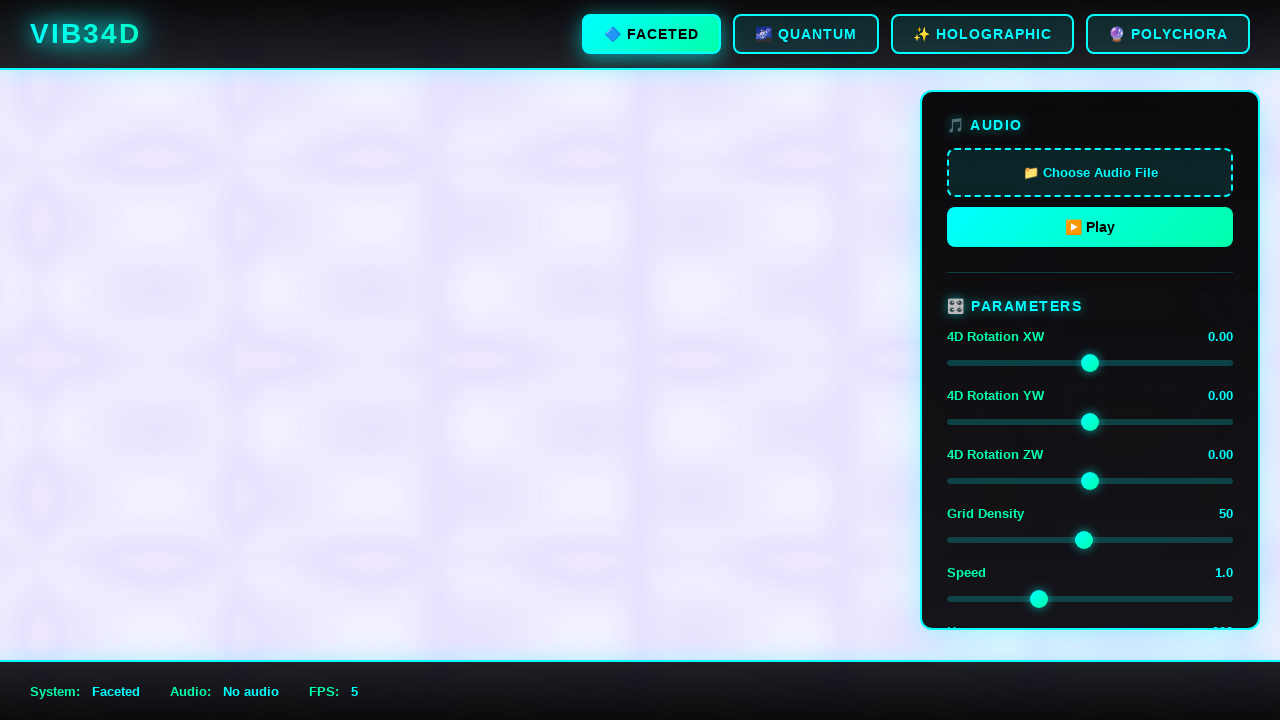

Evaluated if loading screen has 'hidden' class
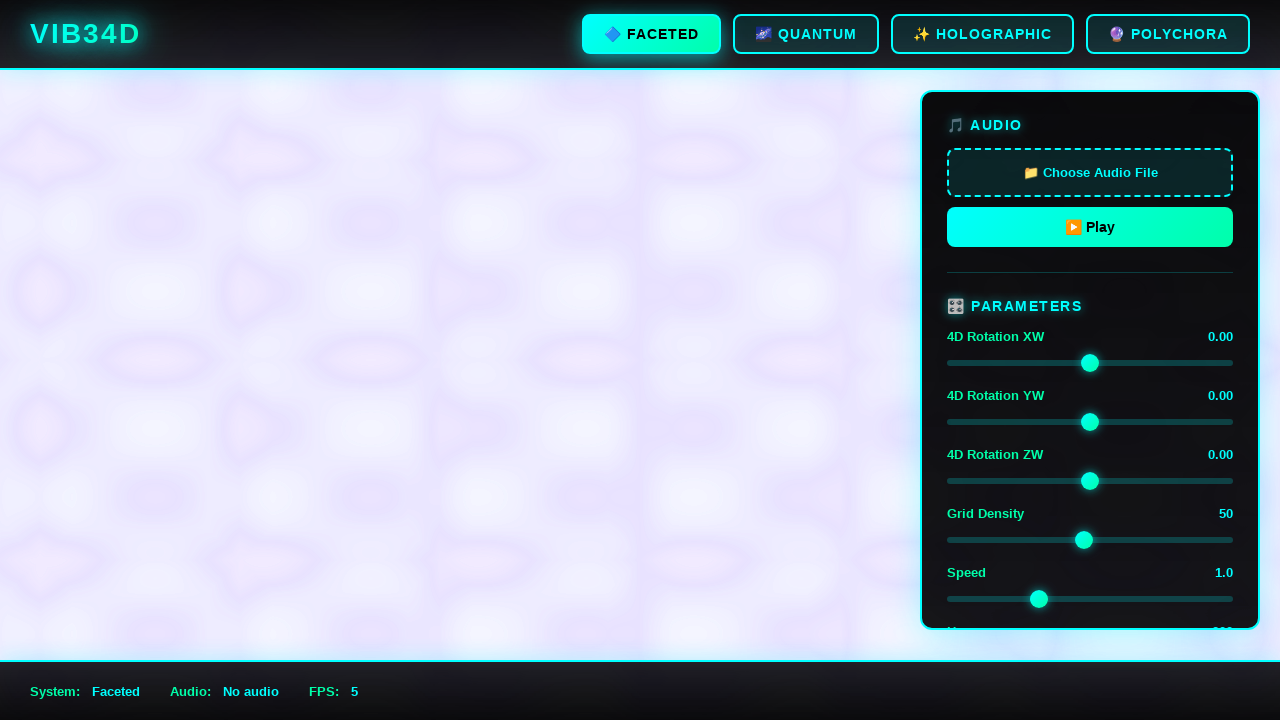

Verified loading screen is hidden
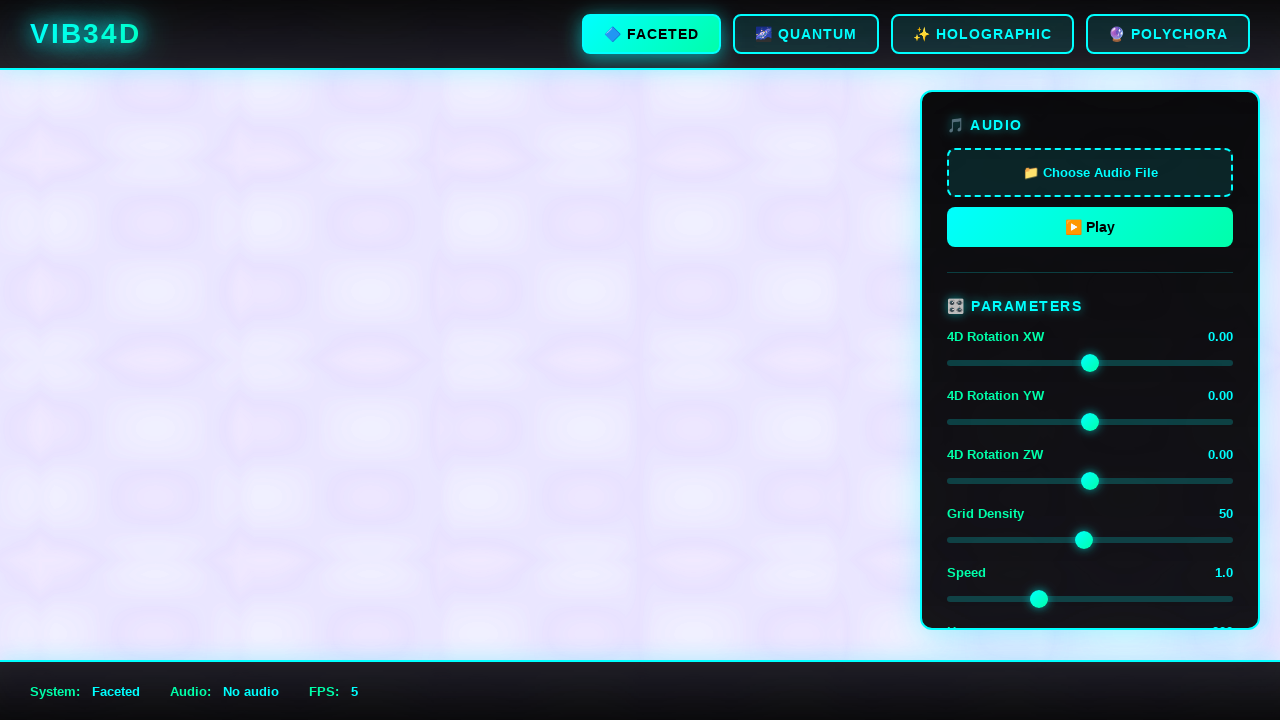

Waited 2000ms for any additional content to render
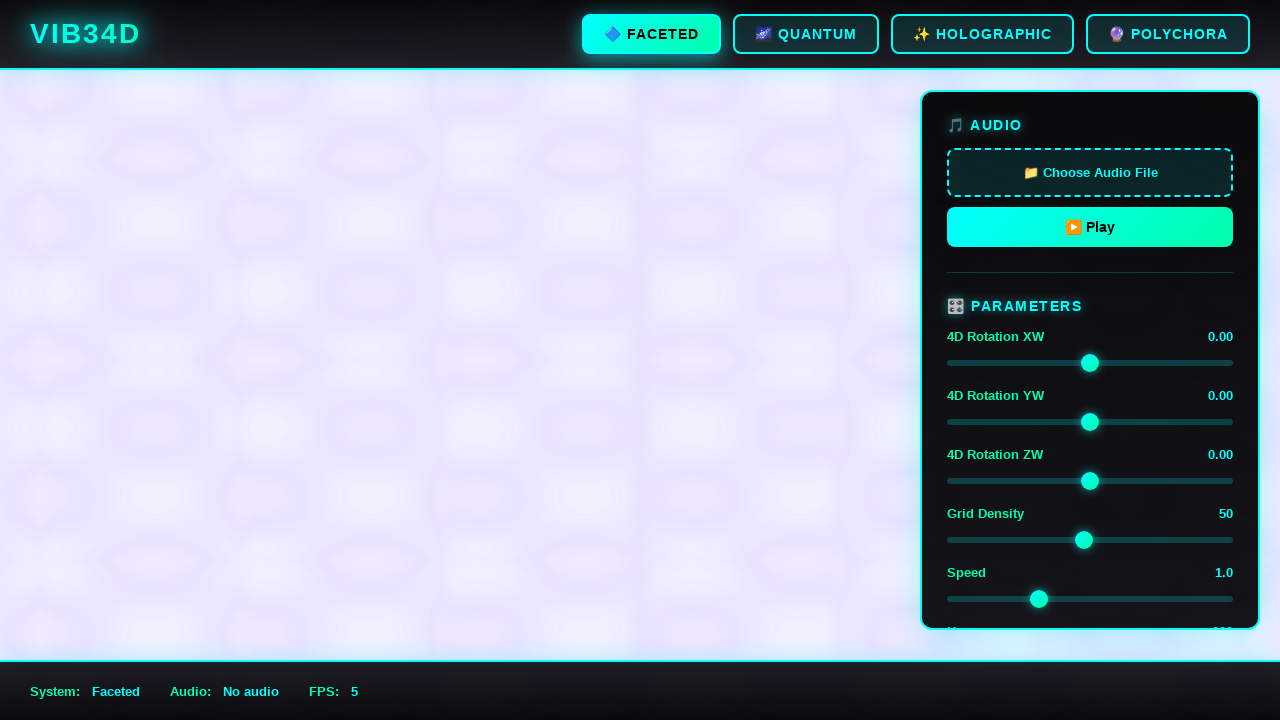

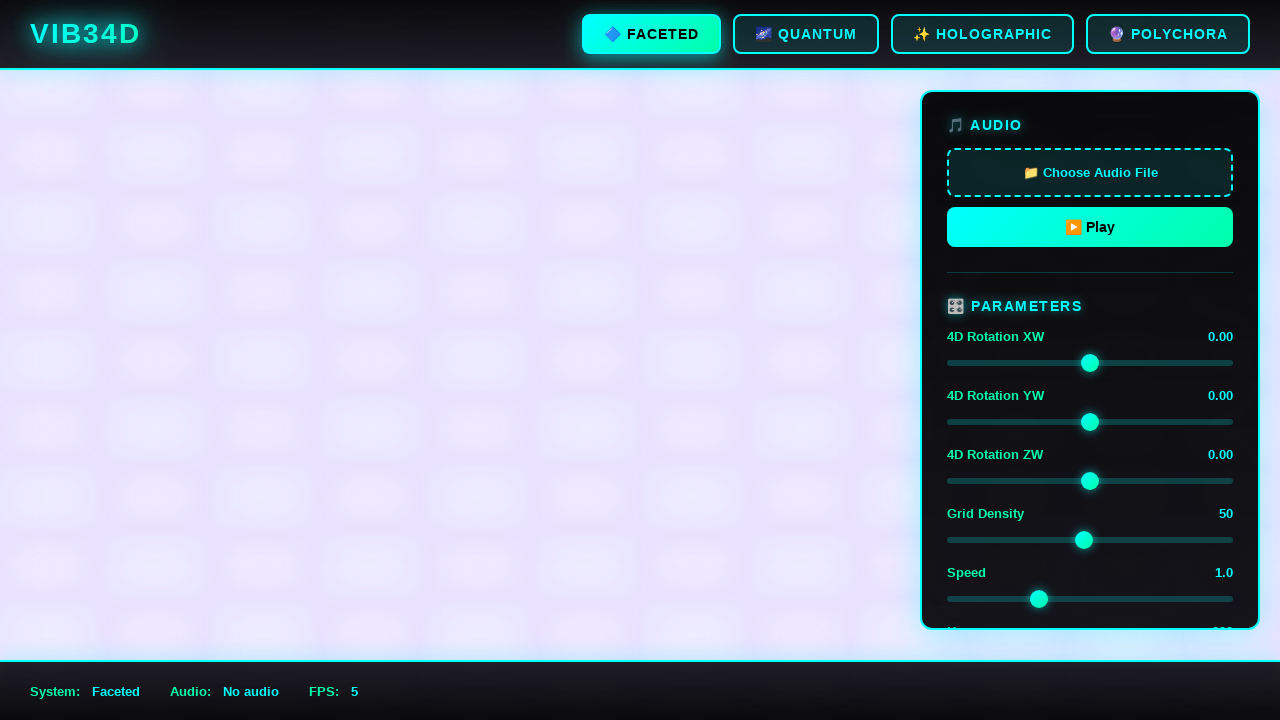